Navigates to a wine product page on cartadeivinicdv.com and verifies the page loads by checking the title

Starting URL: https://www.cartadeivinicdv.com/products/andre-clouet-un-jour-de-1911-grand-cru-brut?variant=37853625417877

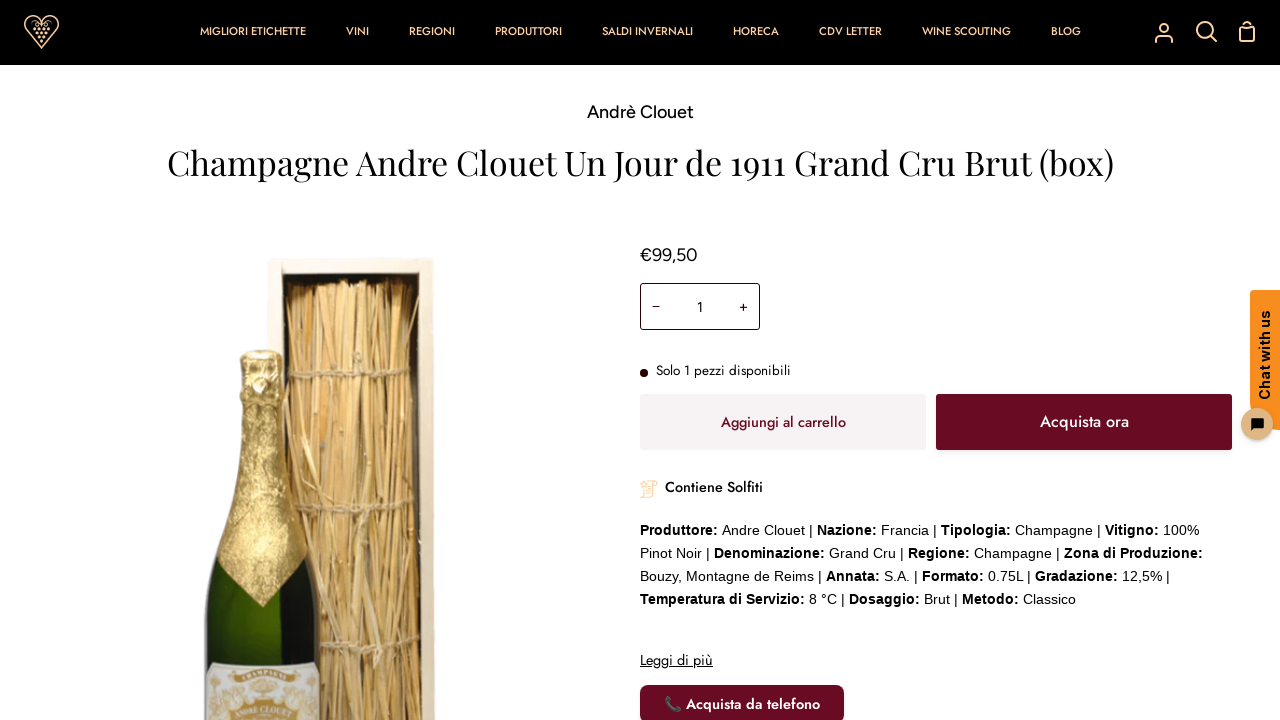

Navigated to André Clouet wine product page
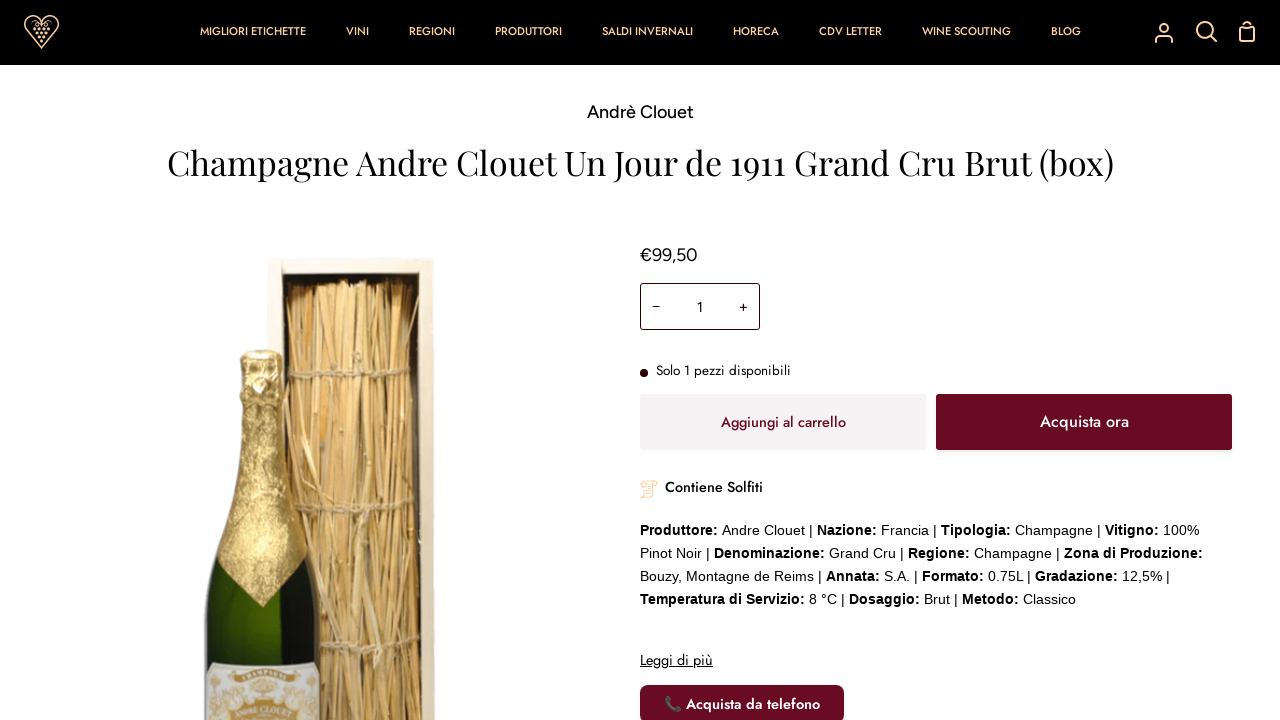

Waited for page DOM content to load
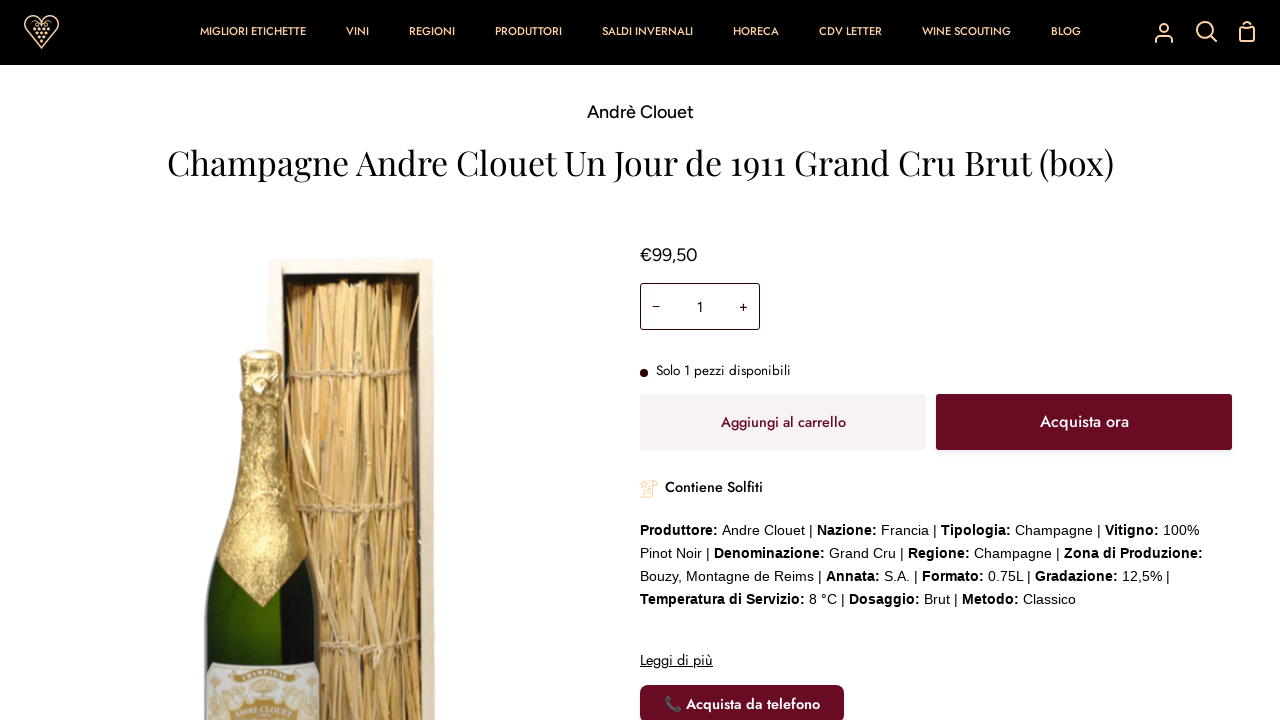

Verified page title exists - page loaded successfully
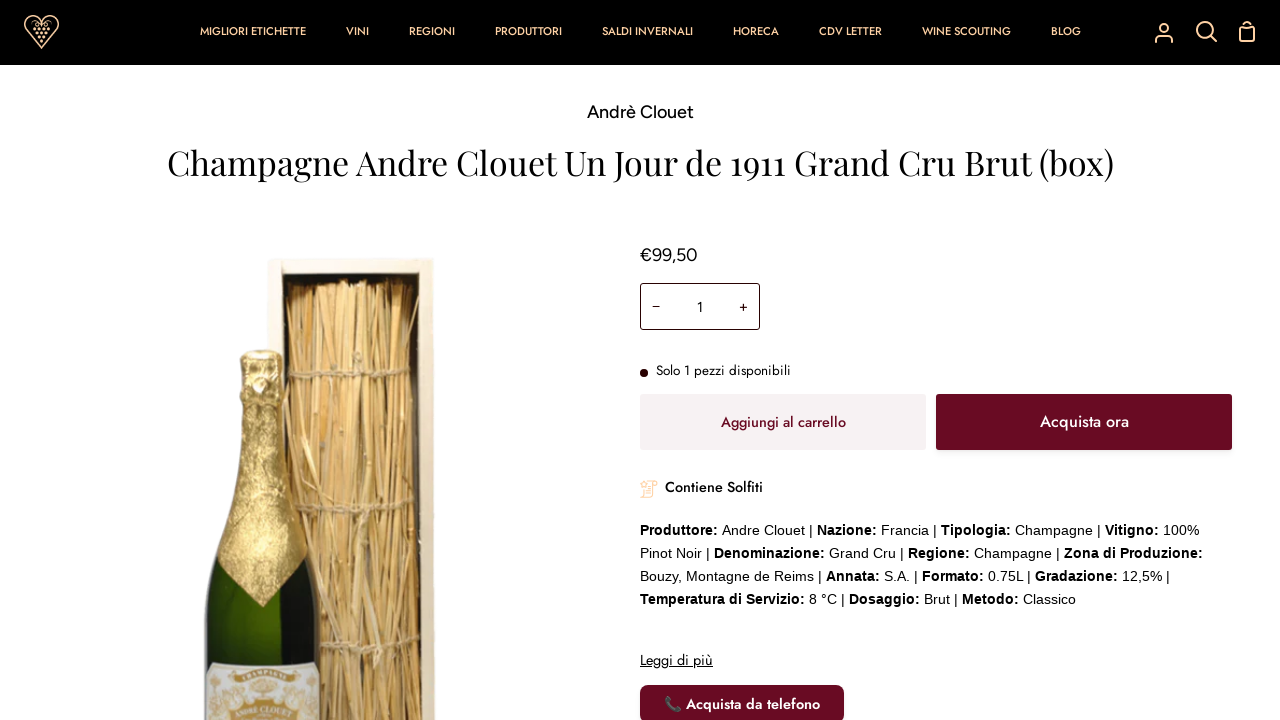

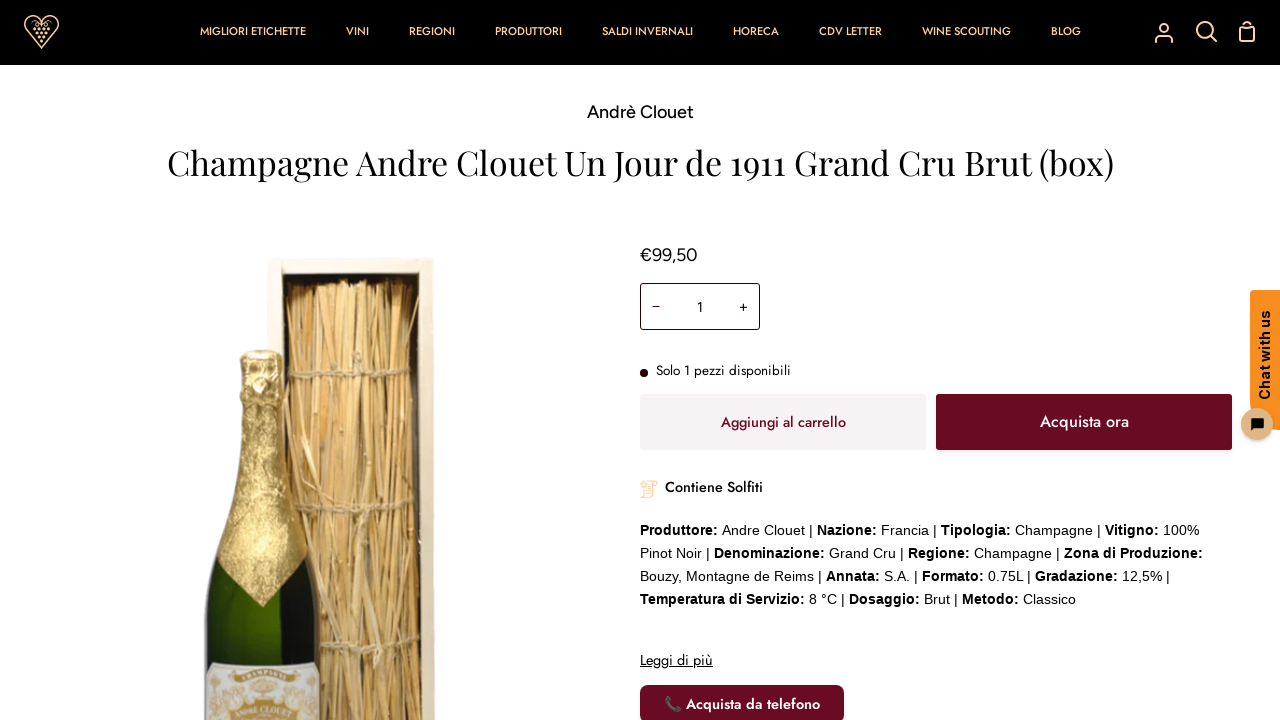